Tests date picker functionality by selecting a date from the calendar, and then selecting both a date and time from a date-time picker component.

Starting URL: https://demoqa.com/date-picker

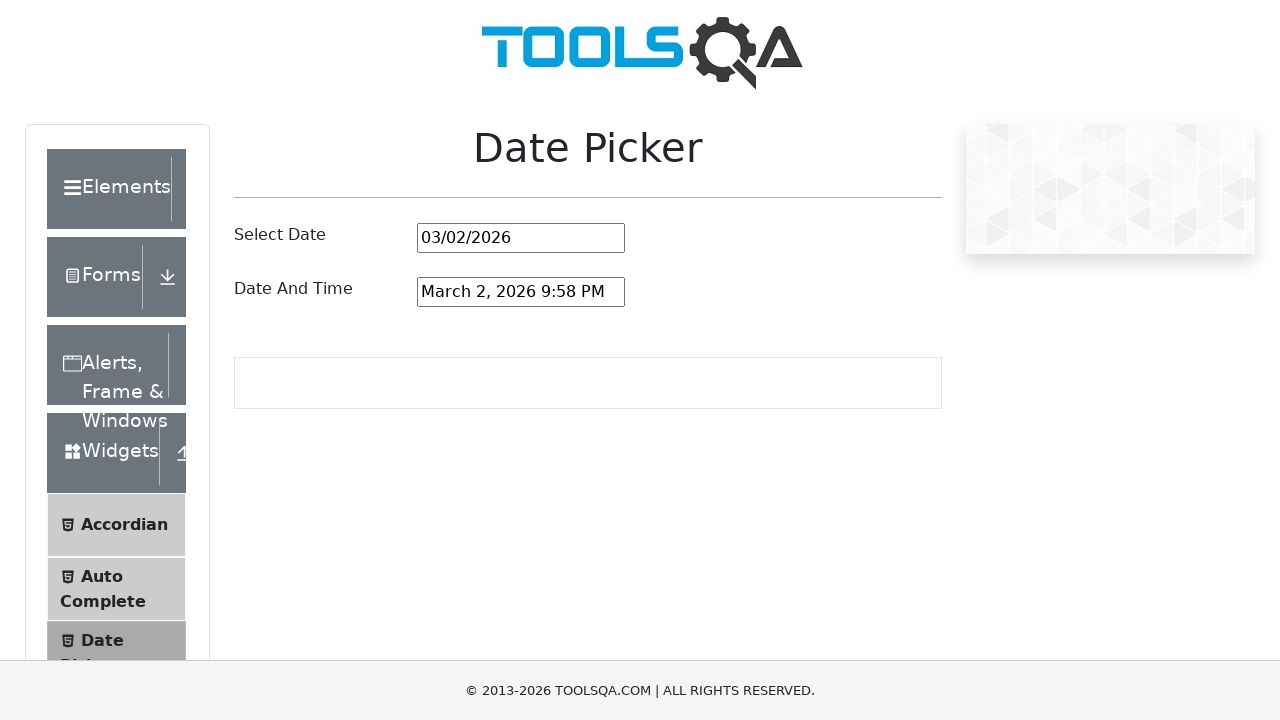

Clicked on date picker input field at (521, 238) on #datePickerMonthYearInput
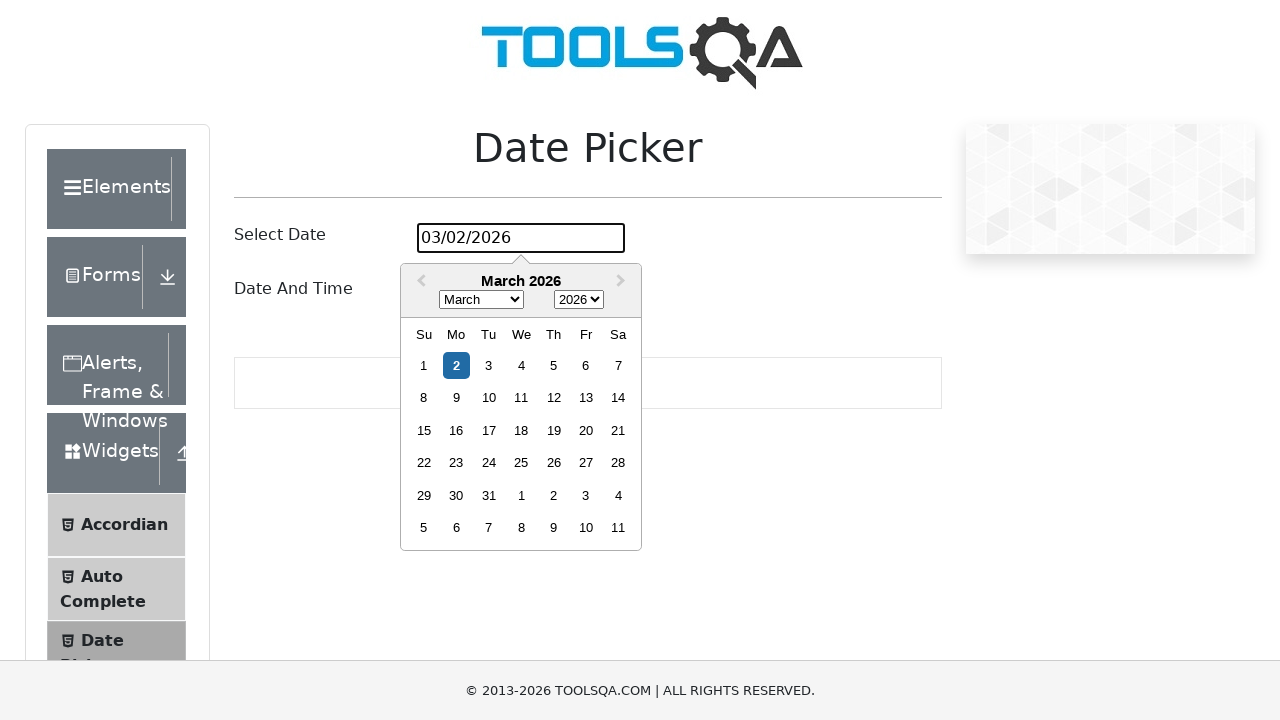

Selected 13th day from calendar date picker at (586, 398) on .react-datepicker__day--013
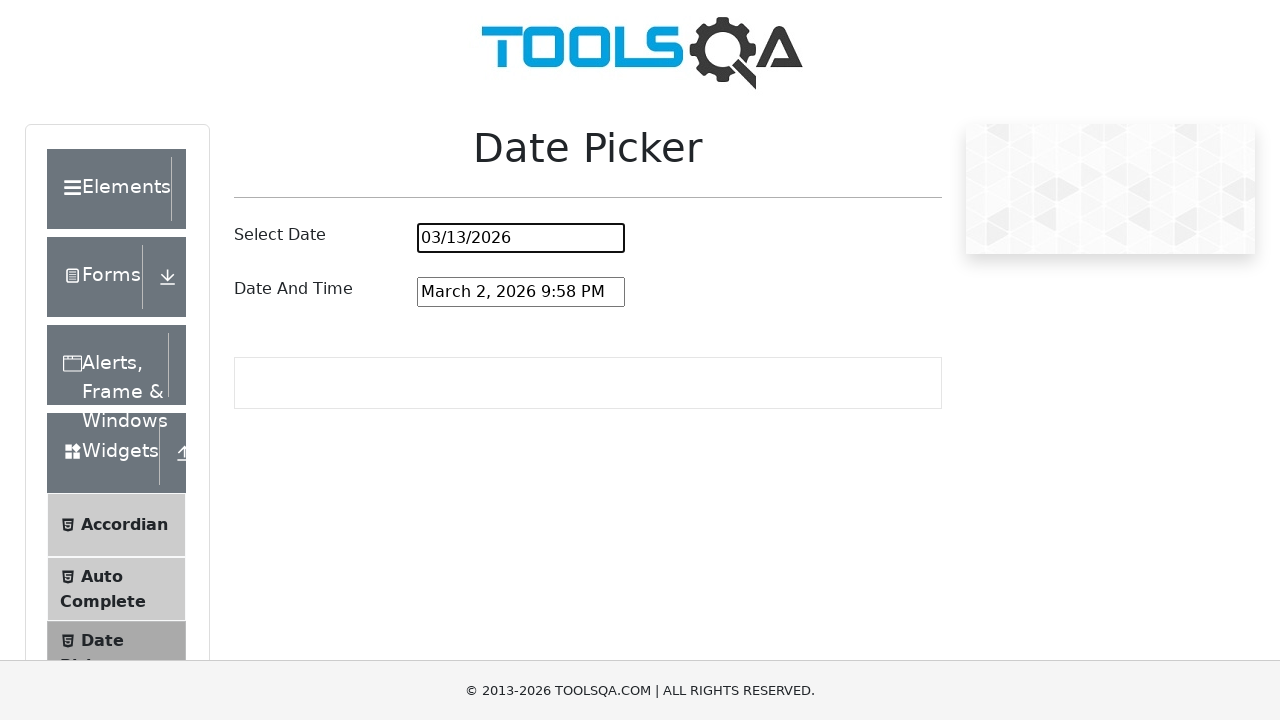

Clicked on date and time picker input field at (521, 292) on #dateAndTimePickerInput
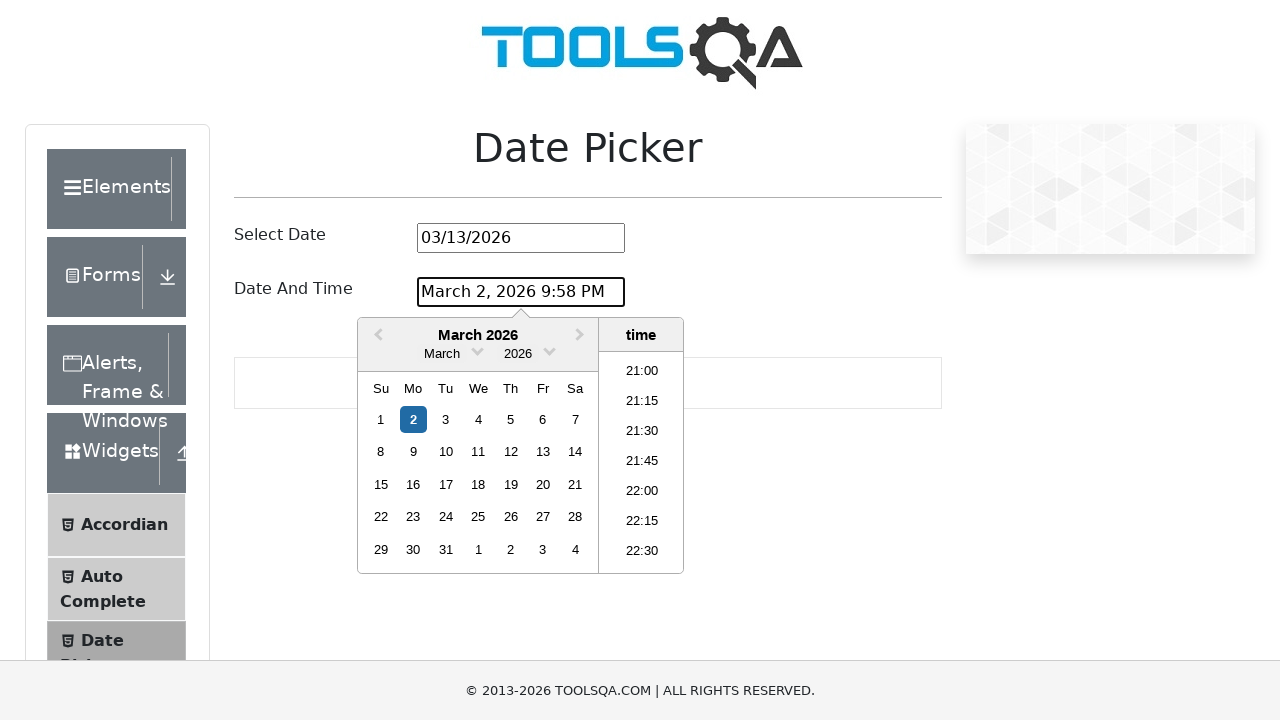

Selected 14th day from calendar in date-time picker at (575, 452) on .react-datepicker__day--014
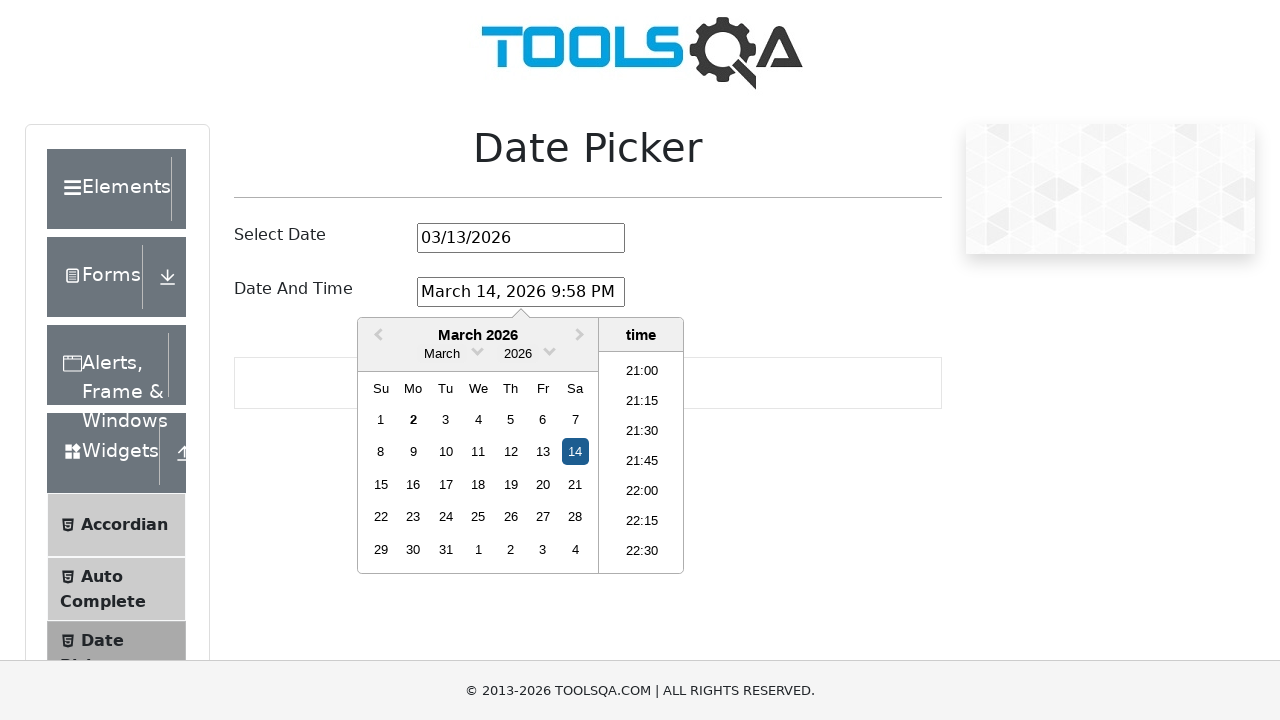

Selected time from time list (20th item) at (642, 462) on .react-datepicker__time-list-item >> nth=20
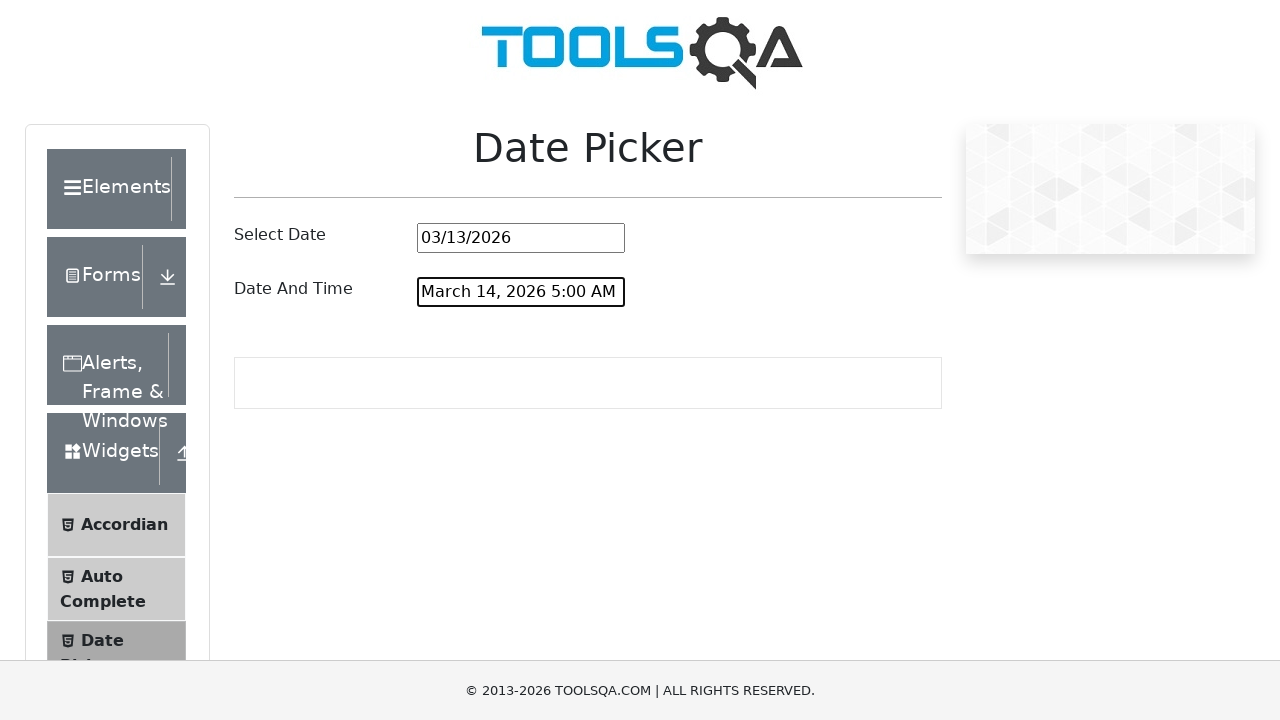

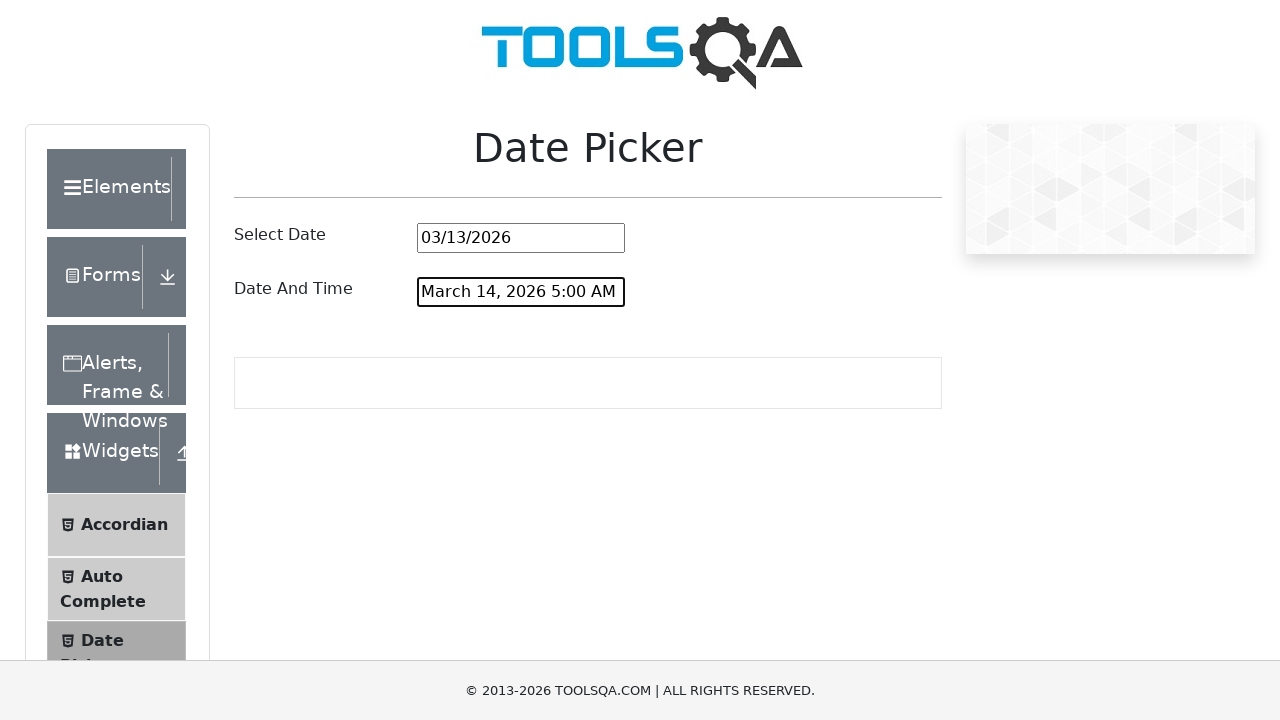